Tests browsing languages starting with letter M and verifies that MySQL language is listed

Starting URL: http://www.99-bottles-of-beer.net/

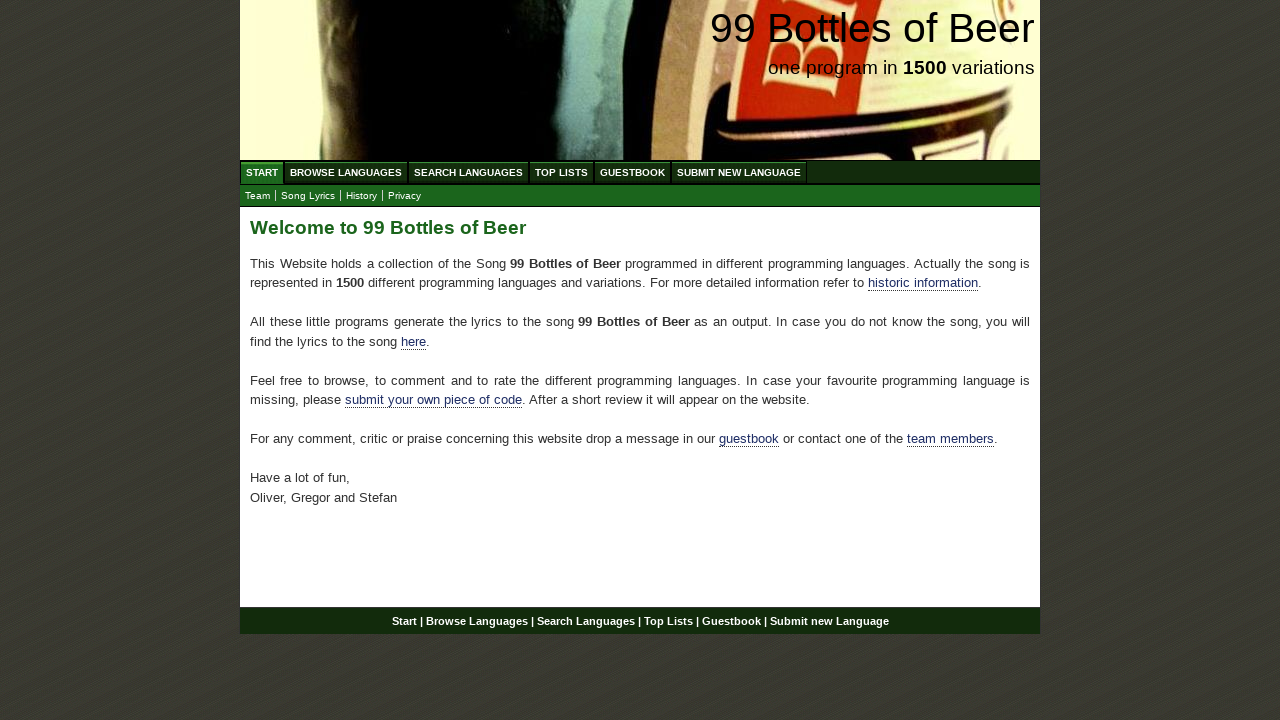

Clicked on Browse Languages menu item at (346, 172) on xpath=//ul[@id='menu']//a[text()='Browse Languages']
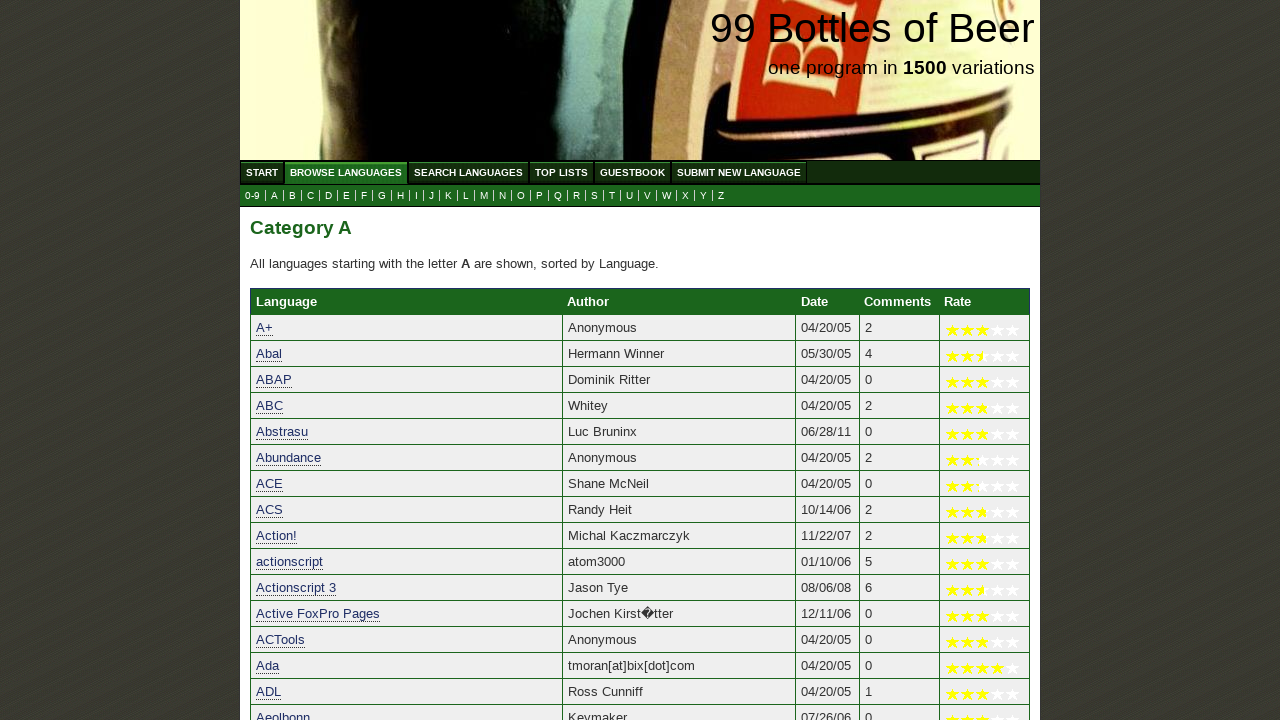

Clicked on M submenu link to browse languages starting with M at (484, 196) on xpath=//ul[@id='submenu']//a[@href='m.html']
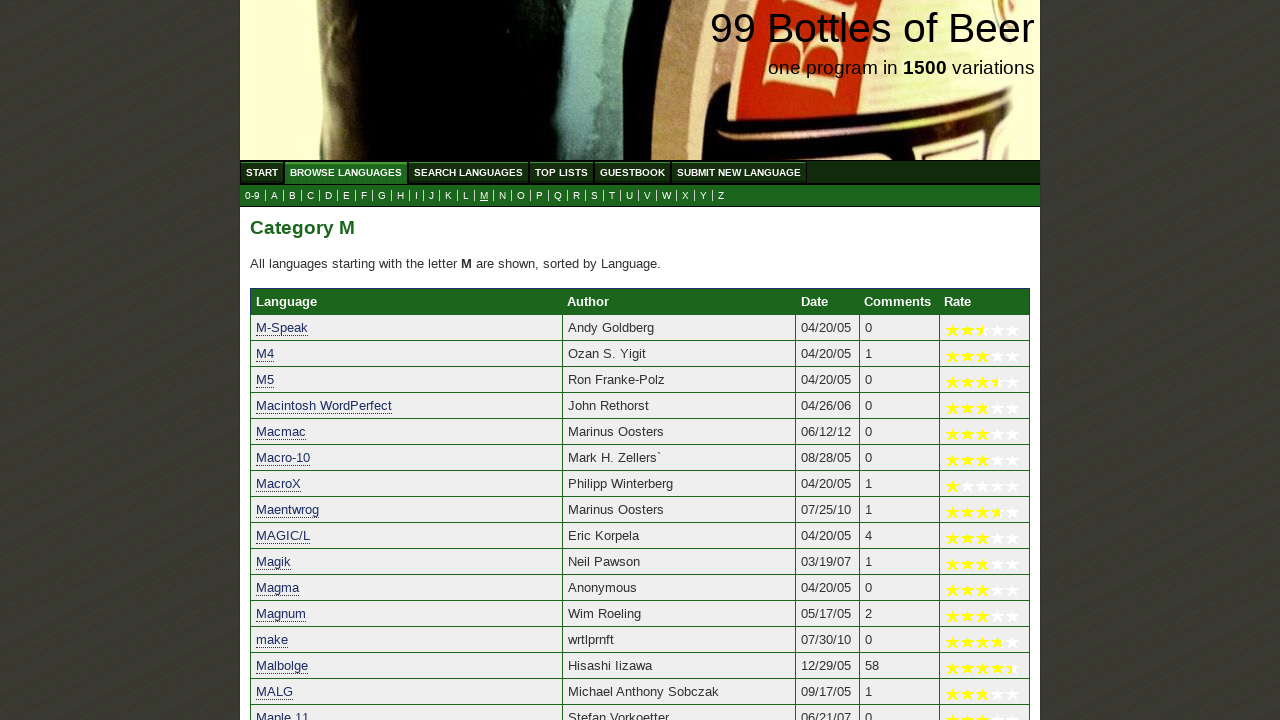

Verified that MySQL language link is present in the M languages list
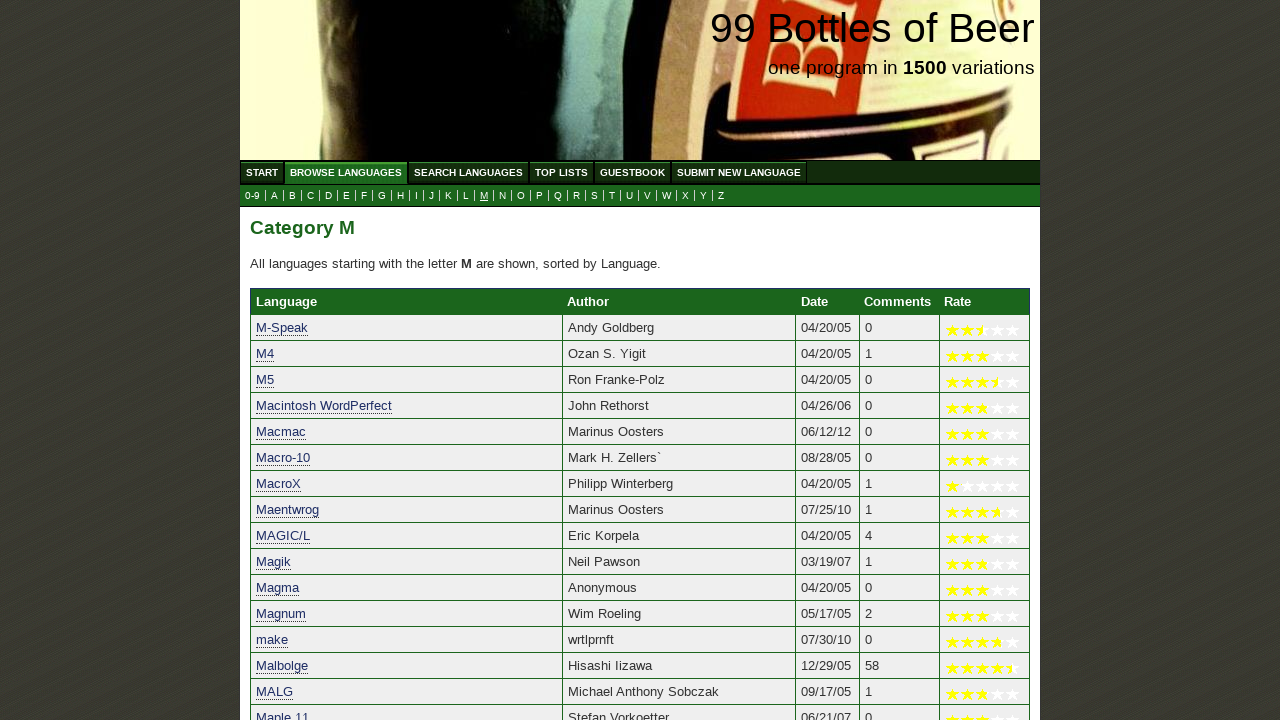

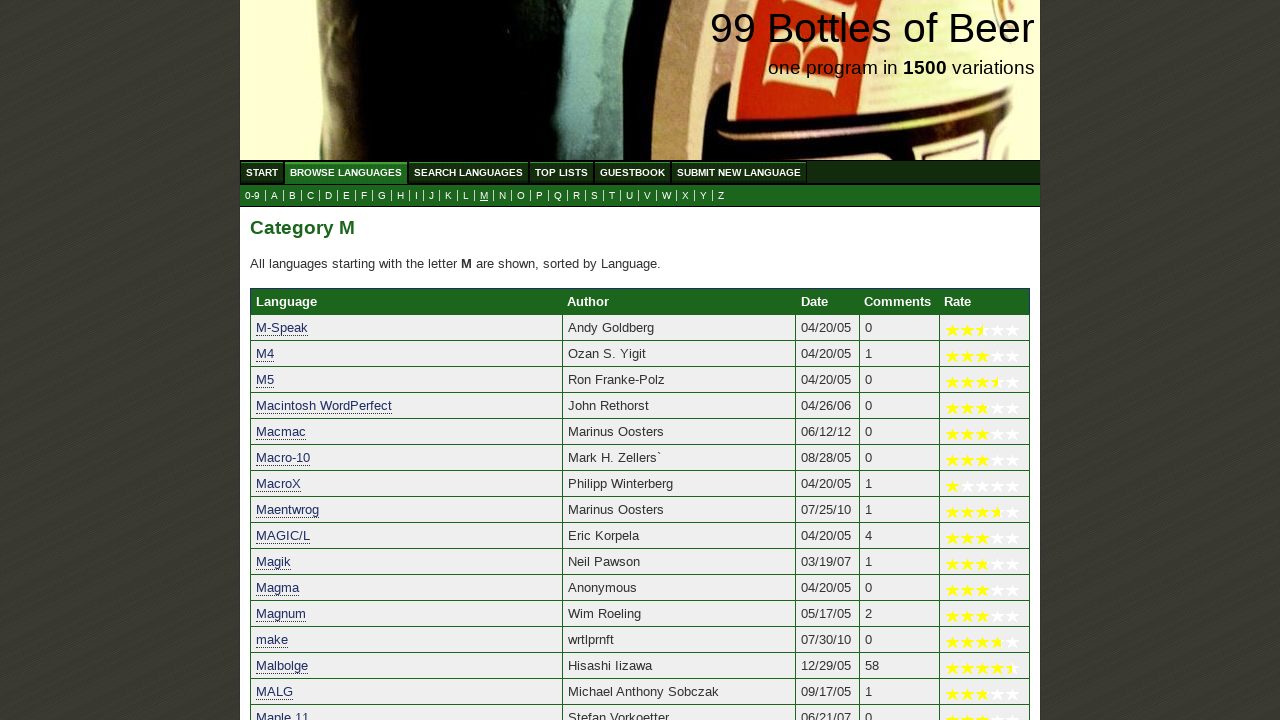